Counts all anchor tags on the page and verifies there are 73 links

Starting URL: https://naveenautomationlabs.com/opencart/

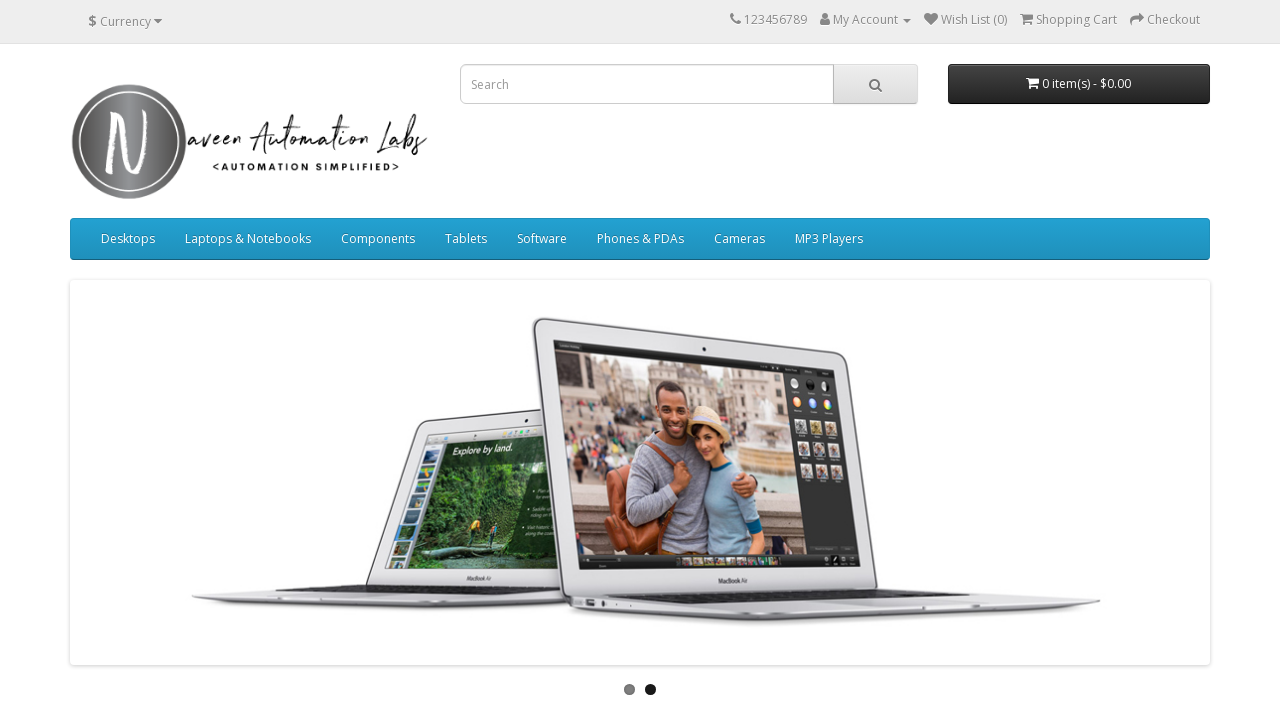

Located all anchor tags on the page
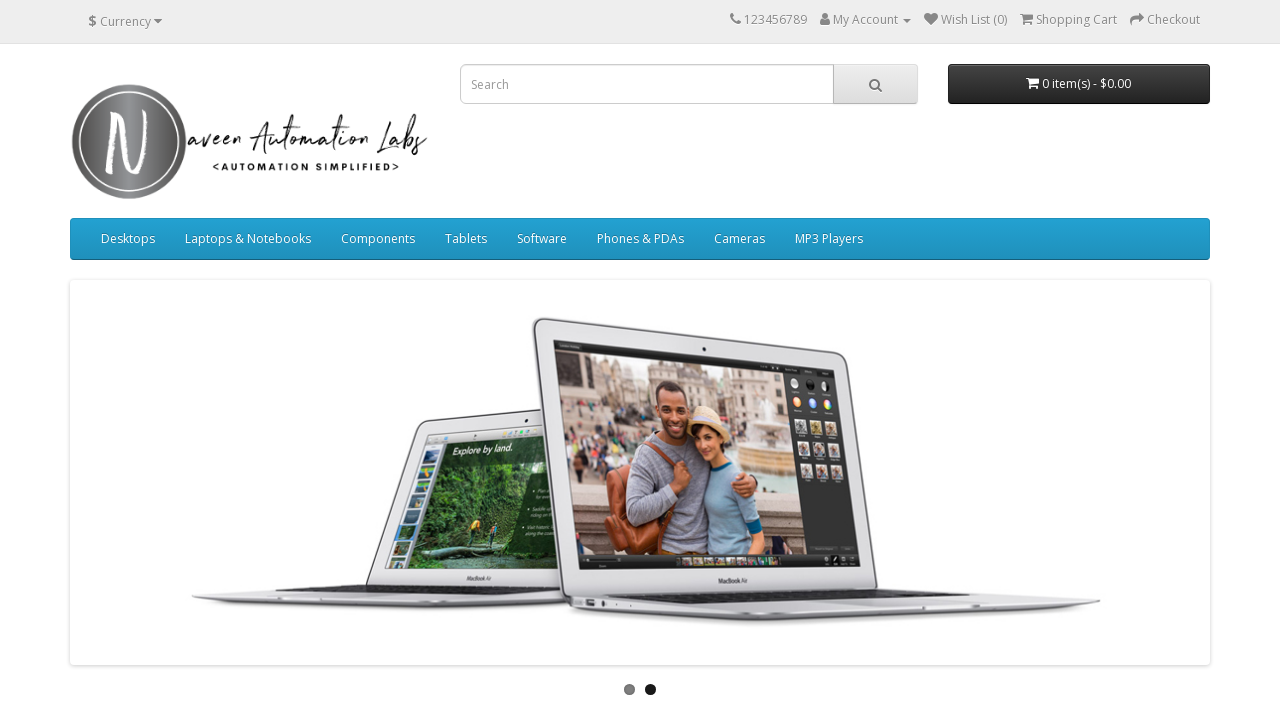

Verified that 73 anchor tags are present on the page
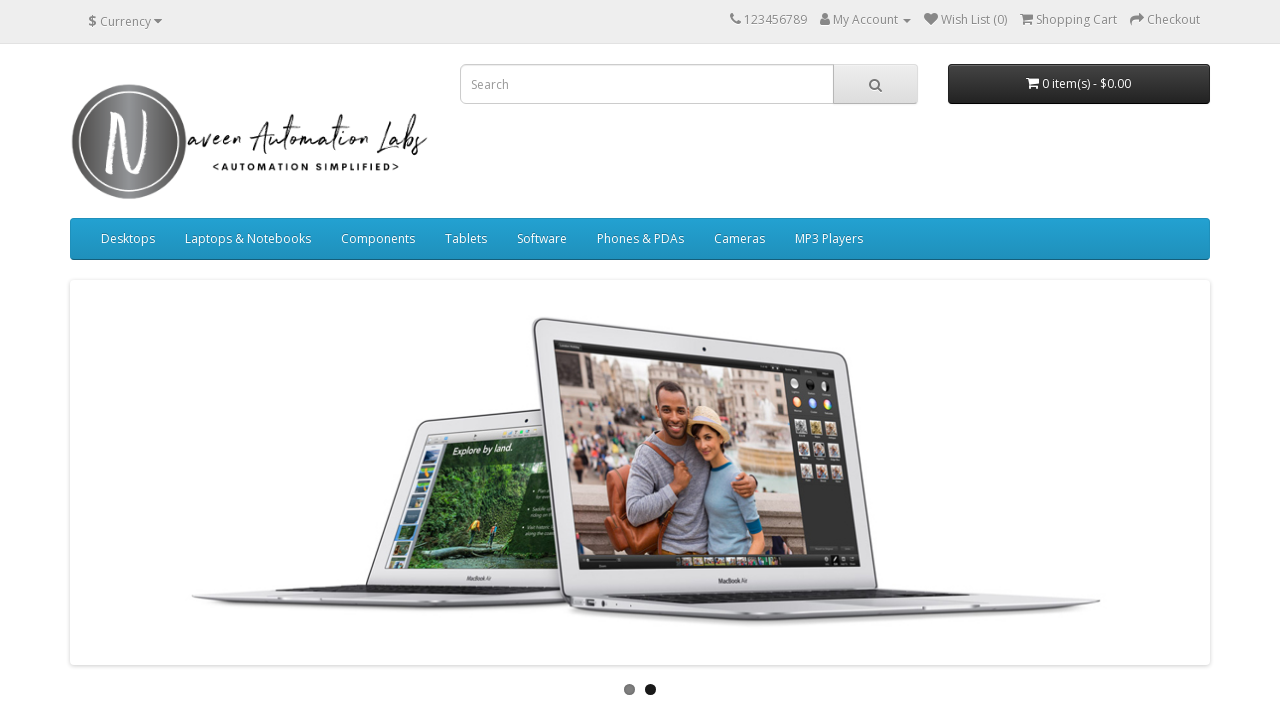

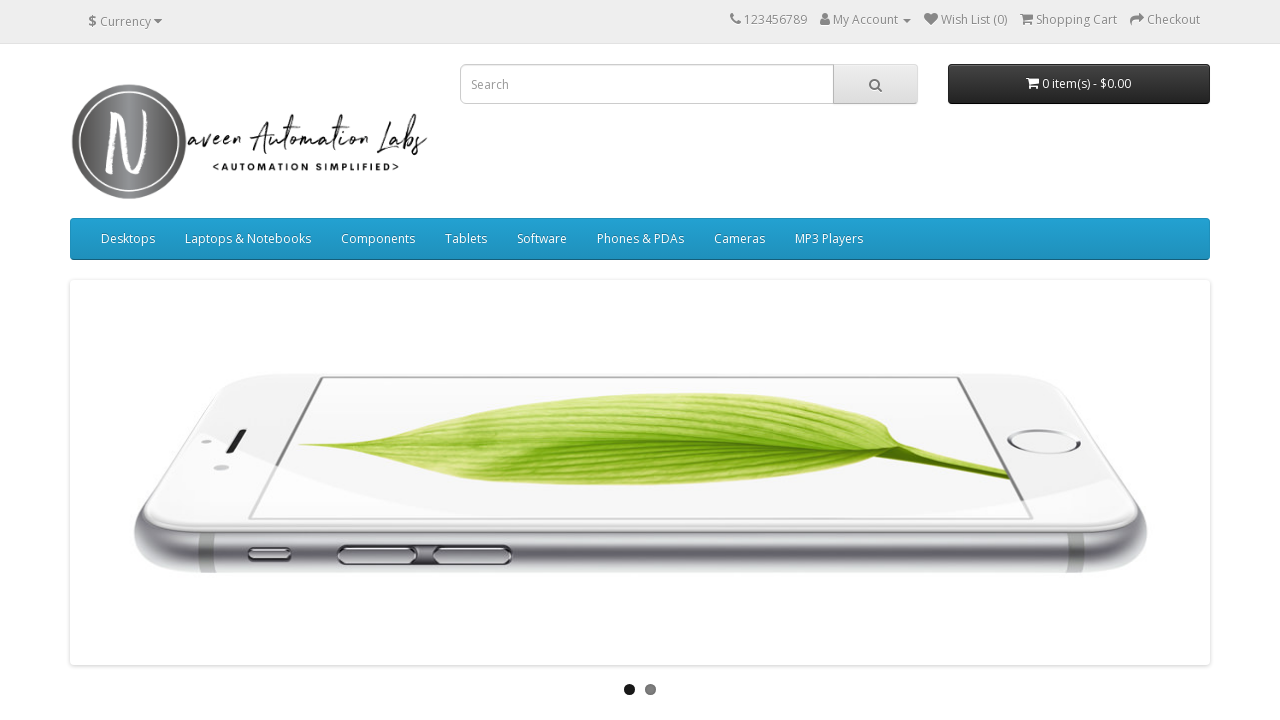